Tests dropdown selection by selecting "Option3" from the dropdown menu.

Starting URL: https://rahulshettyacademy.com/AutomationPractice/

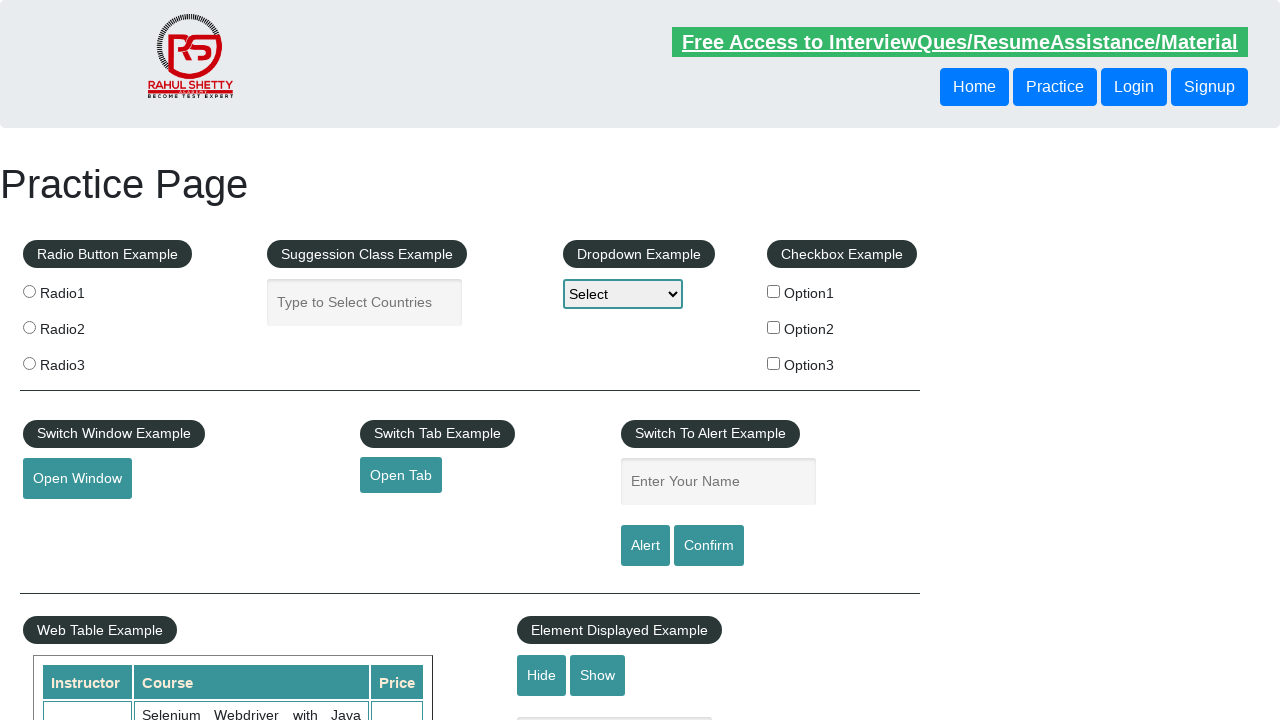

Navigated to AutomationPractice page
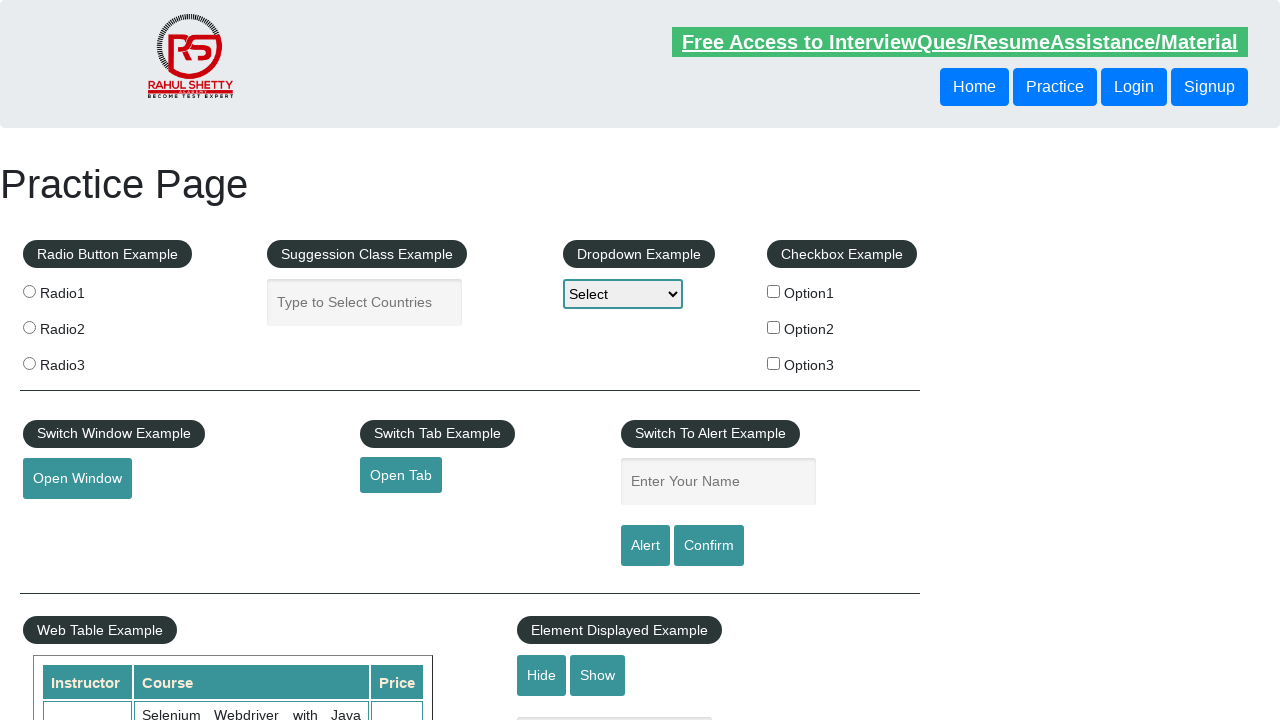

Selected 'Option3' from the dropdown menu on #dropdown-class-example
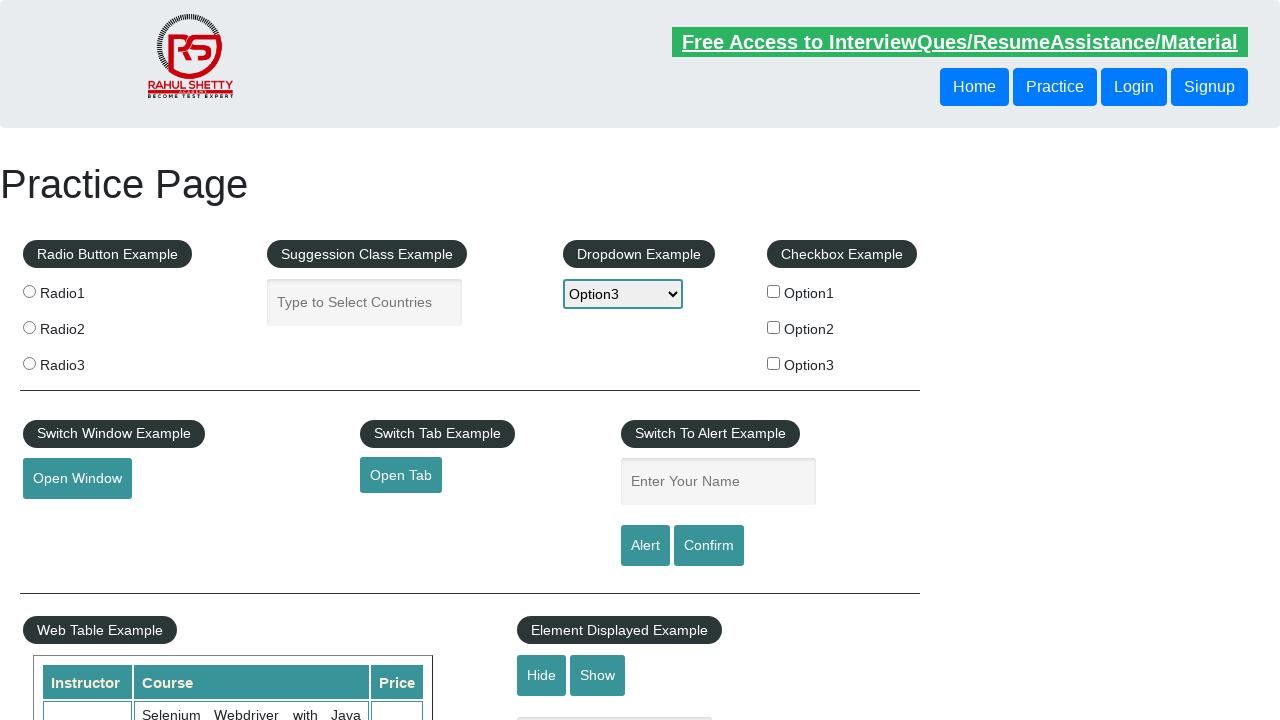

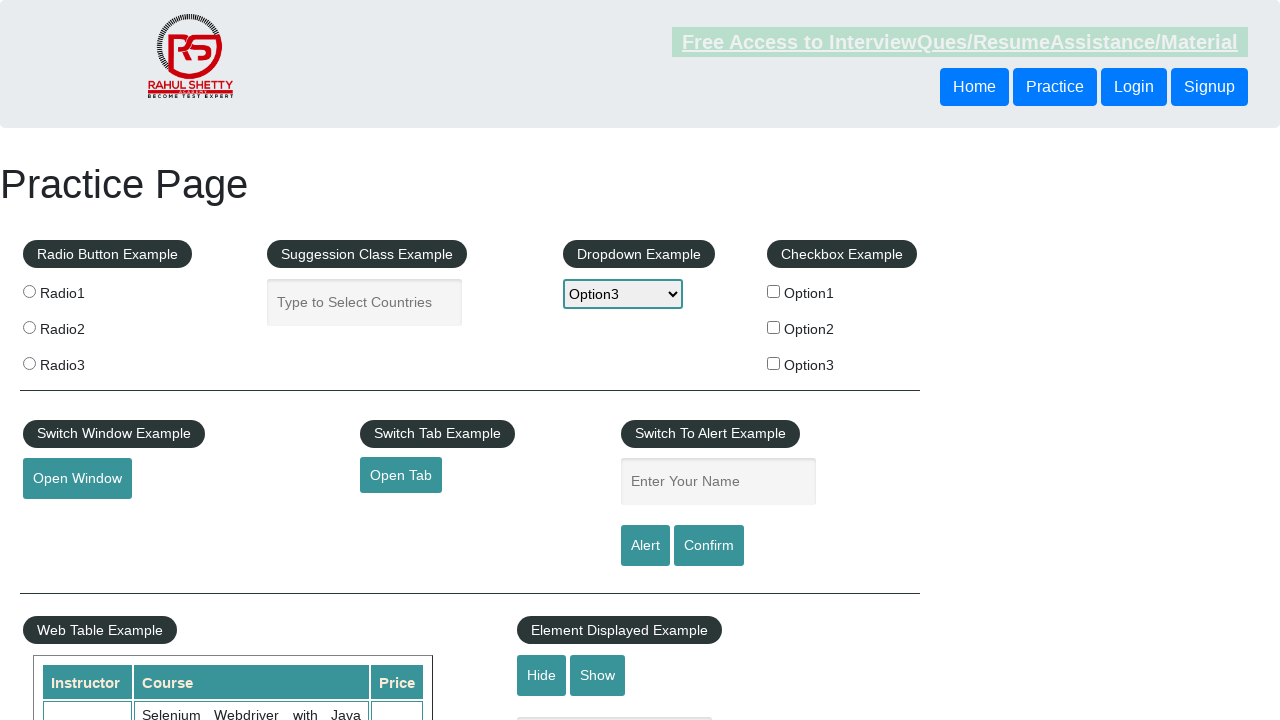